Tests marking all todo items as completed using the toggle all checkbox

Starting URL: https://demo.playwright.dev/todomvc

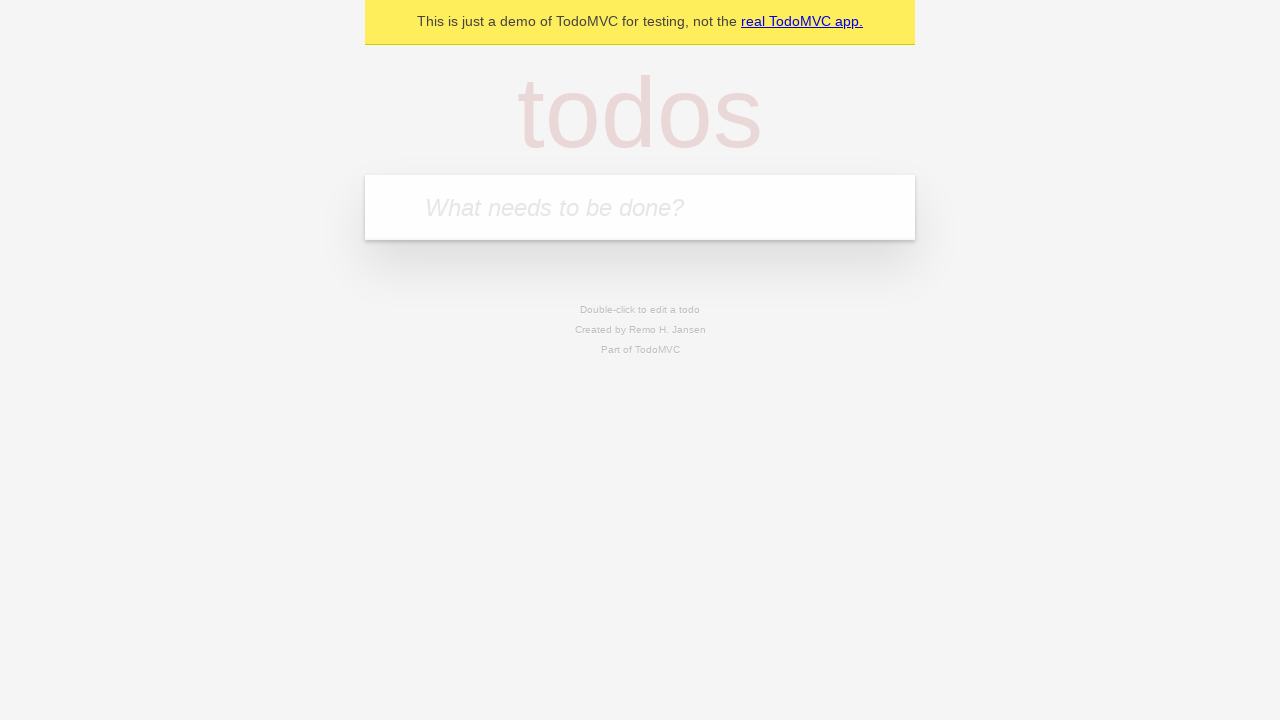

Filled todo input with 'buy some cheese' on internal:attr=[placeholder="What needs to be done?"i]
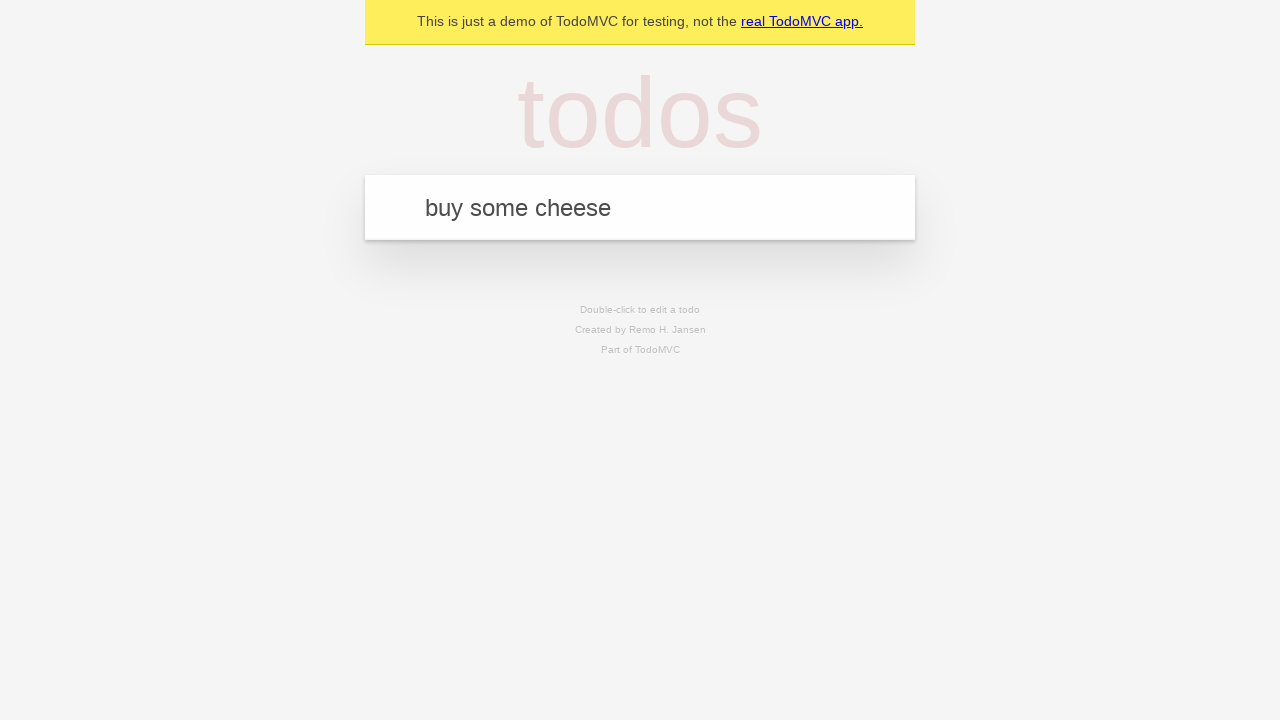

Pressed Enter to add todo 'buy some cheese' on internal:attr=[placeholder="What needs to be done?"i]
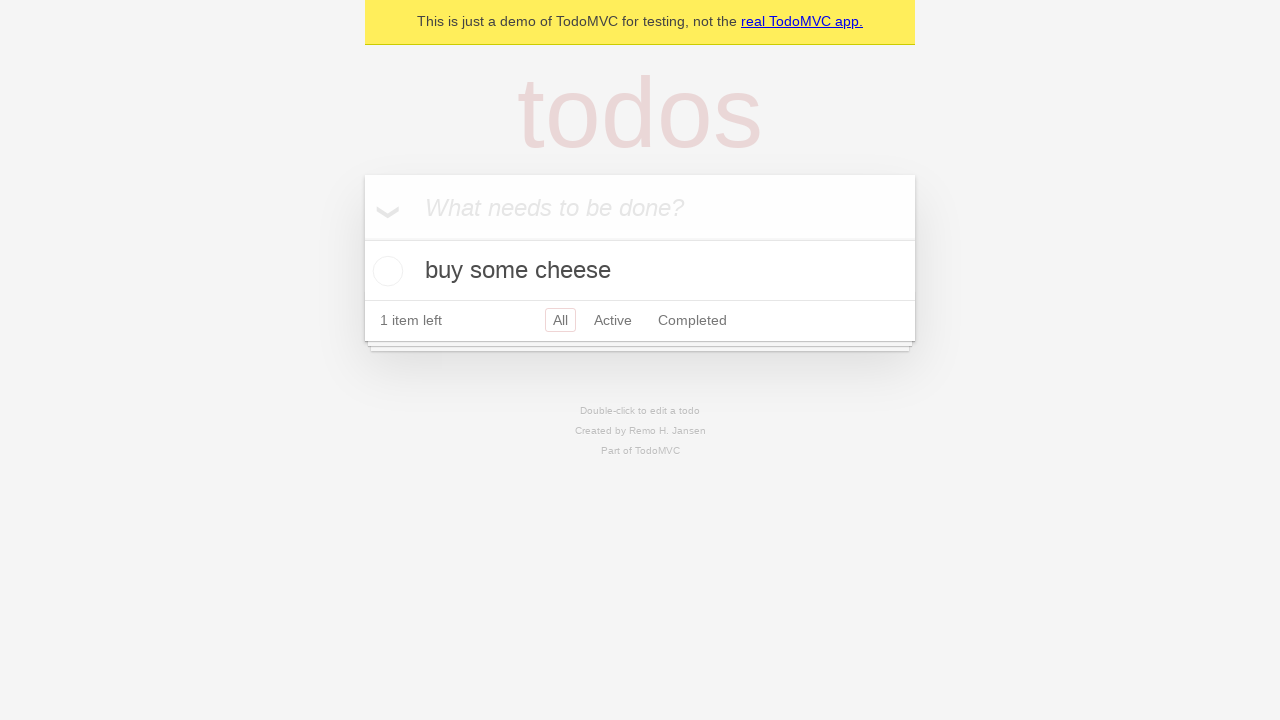

Filled todo input with 'feed the cat' on internal:attr=[placeholder="What needs to be done?"i]
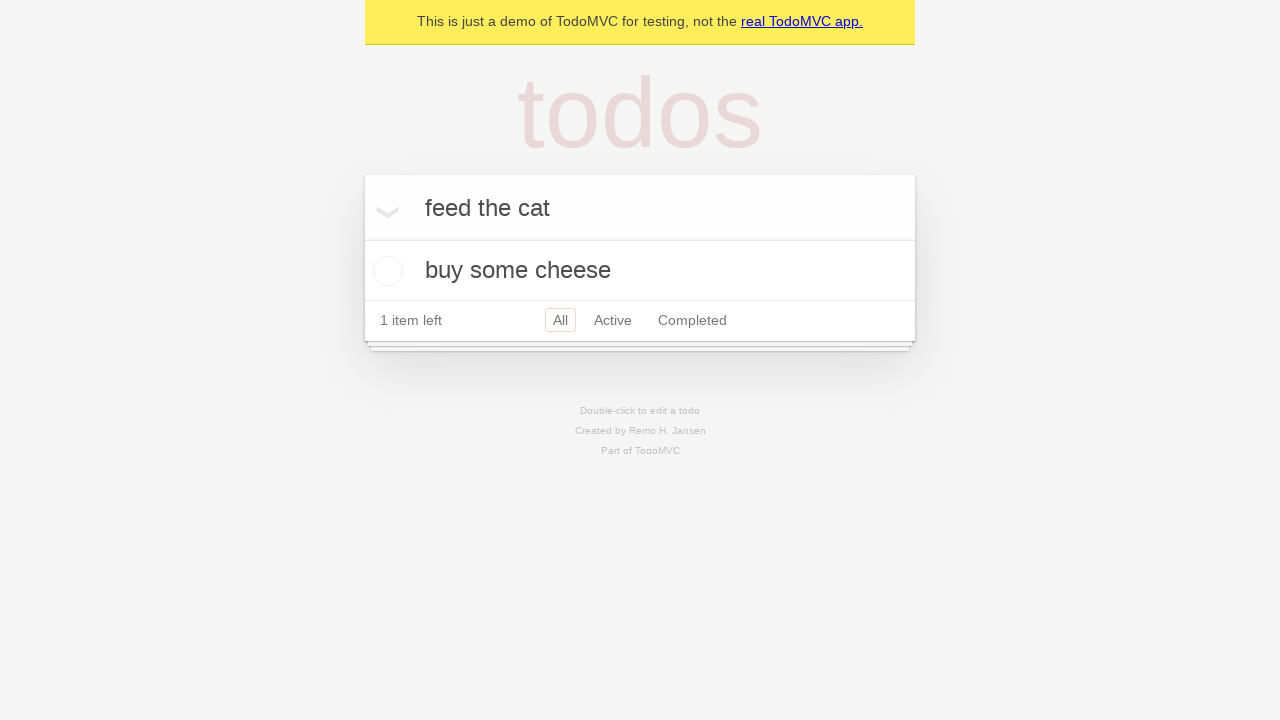

Pressed Enter to add todo 'feed the cat' on internal:attr=[placeholder="What needs to be done?"i]
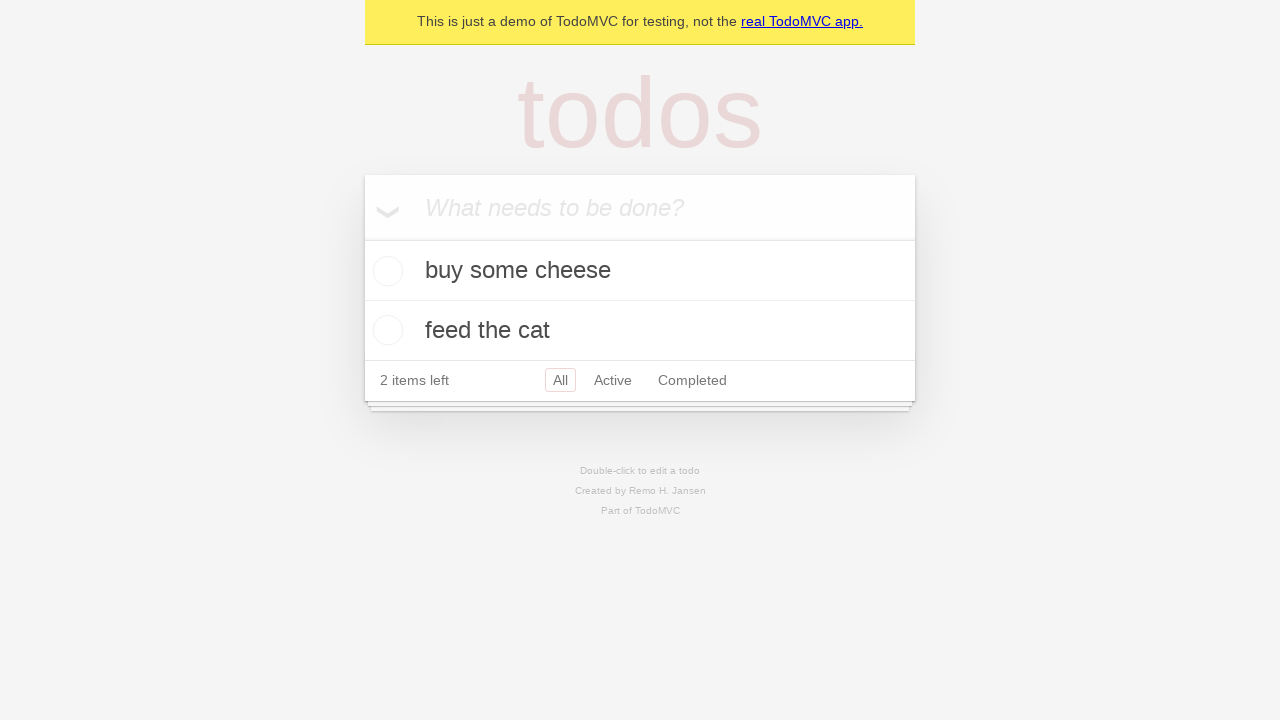

Filled todo input with 'book a doctors appointment' on internal:attr=[placeholder="What needs to be done?"i]
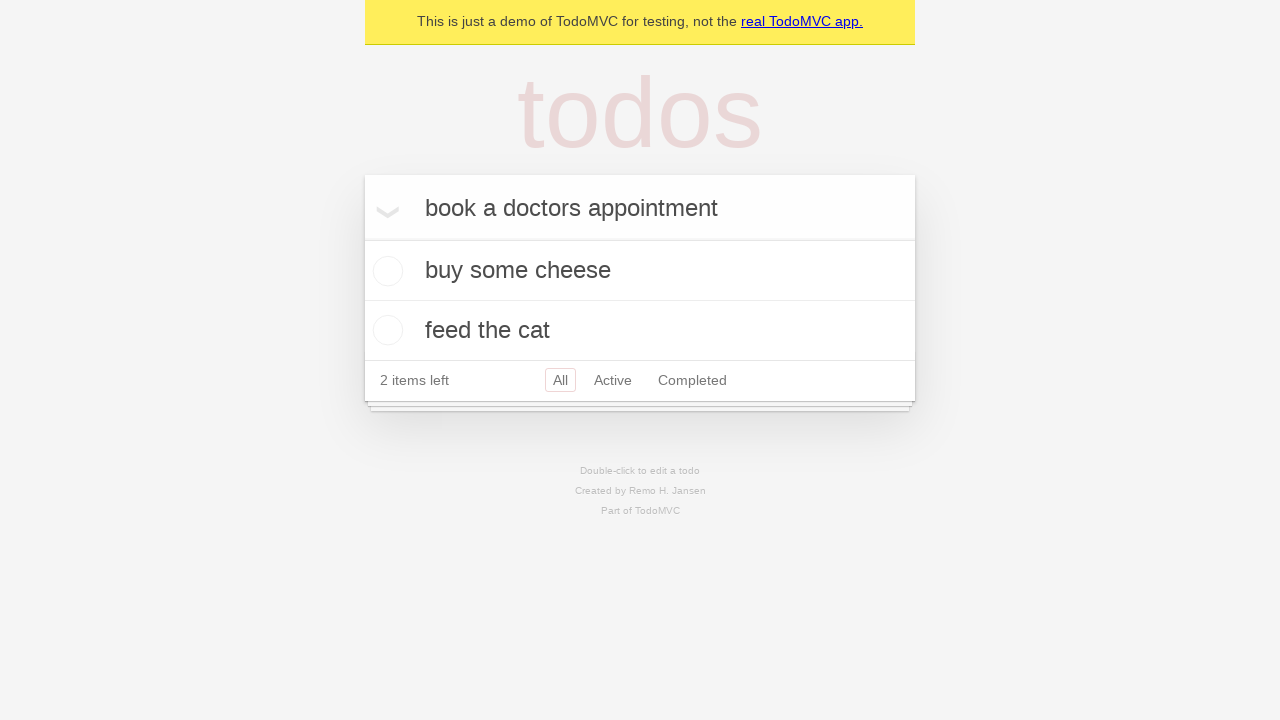

Pressed Enter to add todo 'book a doctors appointment' on internal:attr=[placeholder="What needs to be done?"i]
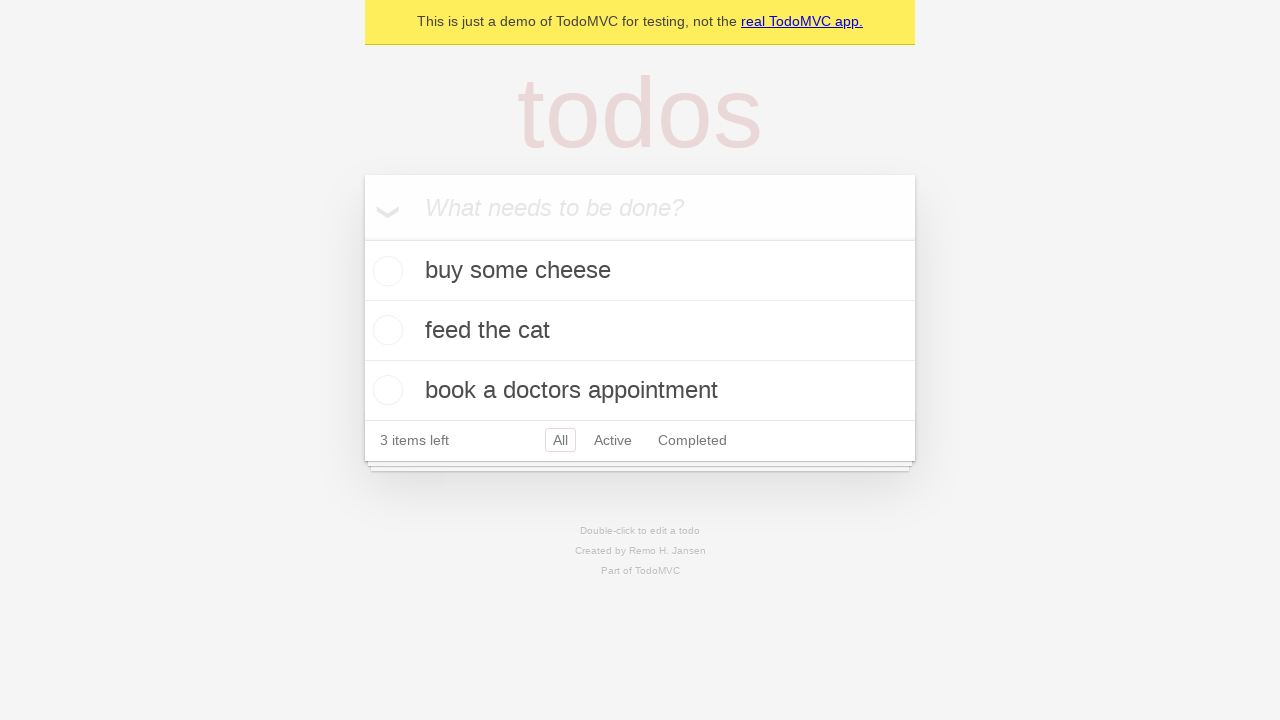

Clicked 'Mark all as complete' checkbox at (362, 238) on internal:label="Mark all as complete"i
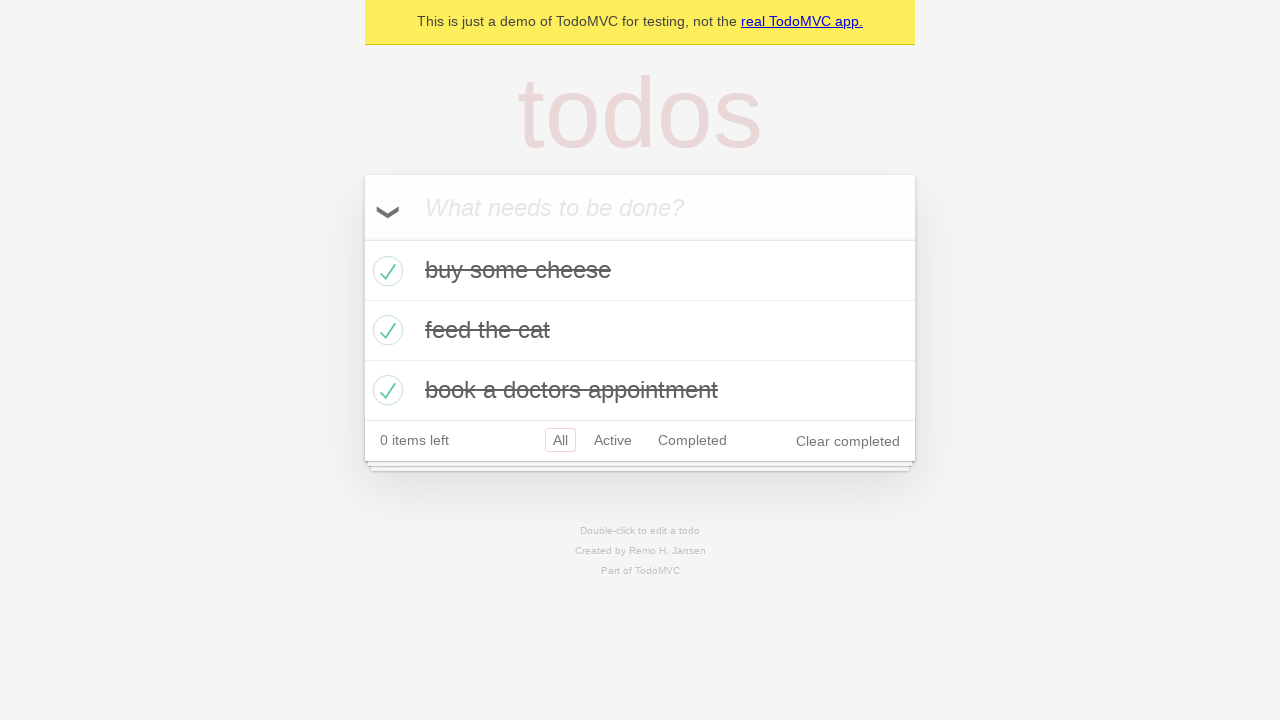

Verified all 3 todo items have 'completed' class
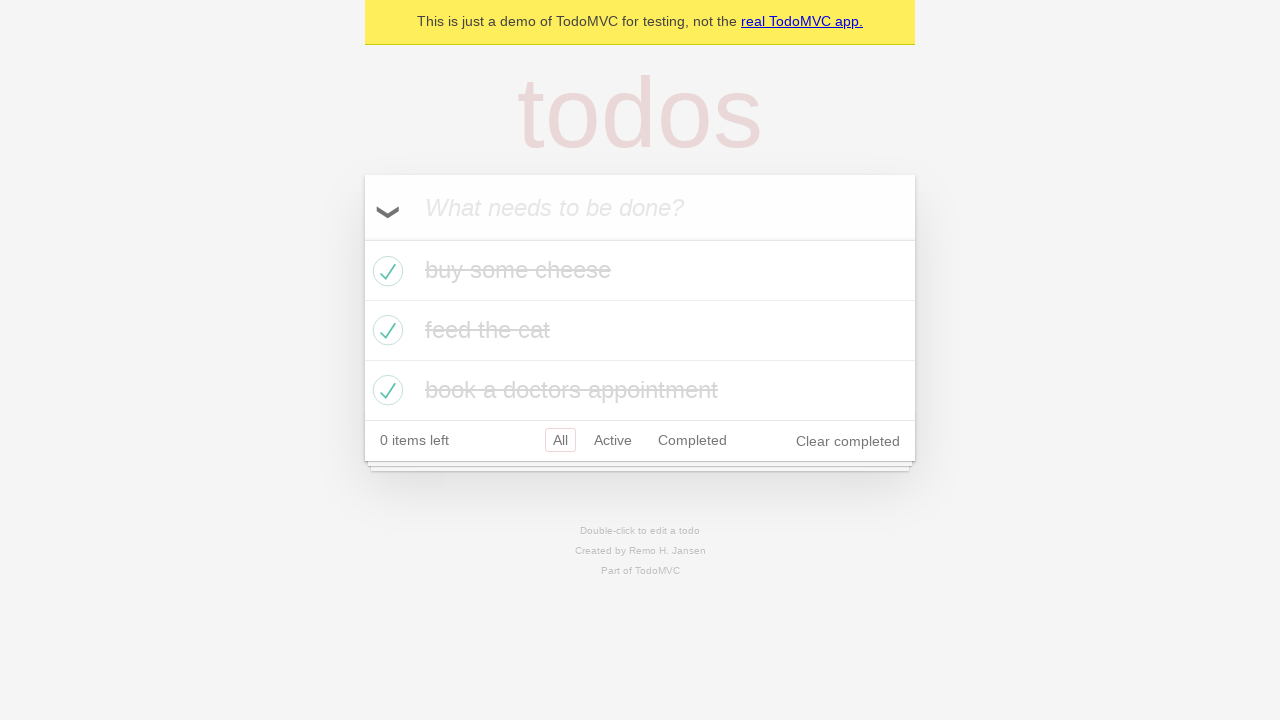

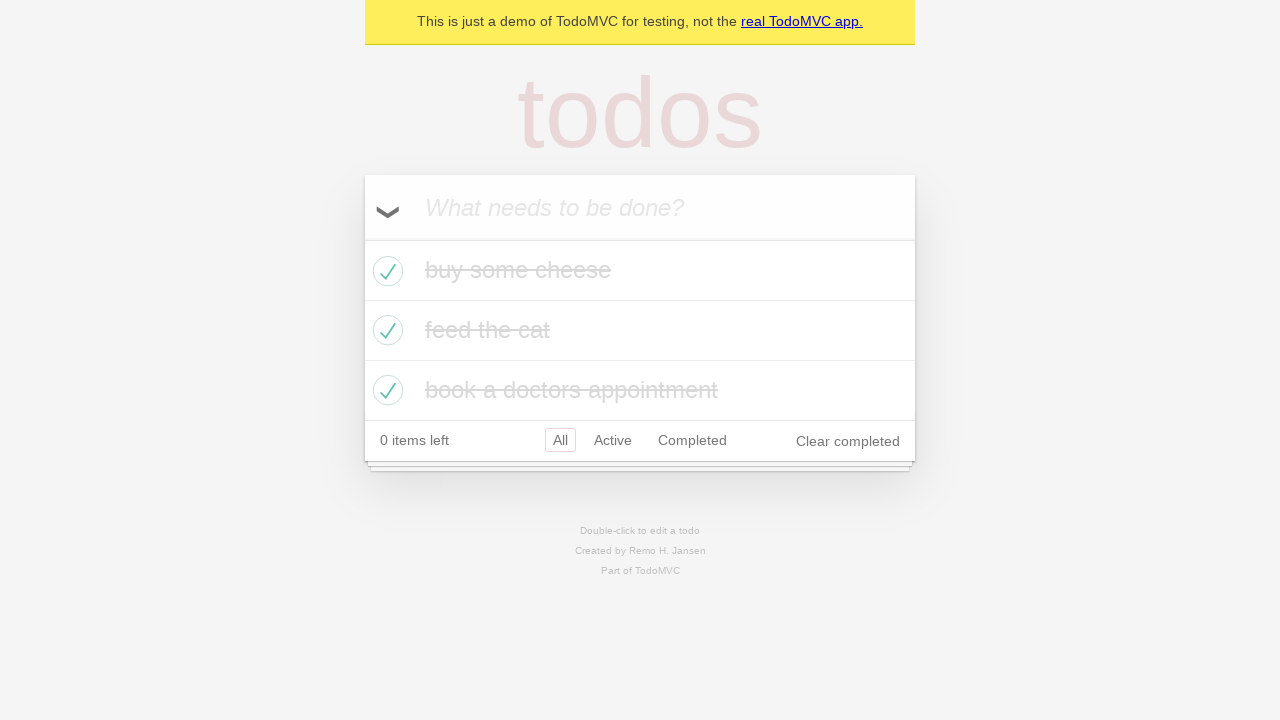